Tests form interaction by entering text into a text field and verifying the entered value

Starting URL: https://selenium.dev/selenium/web/web-form.html

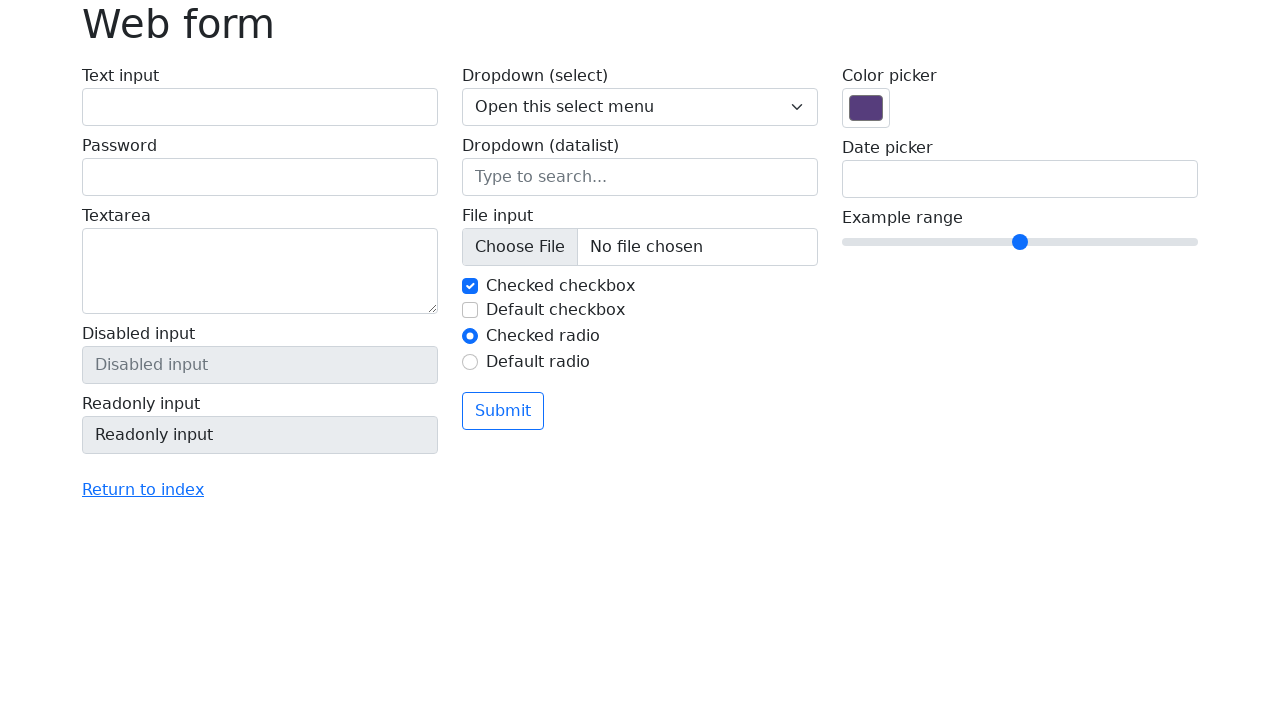

Navigated to web form page
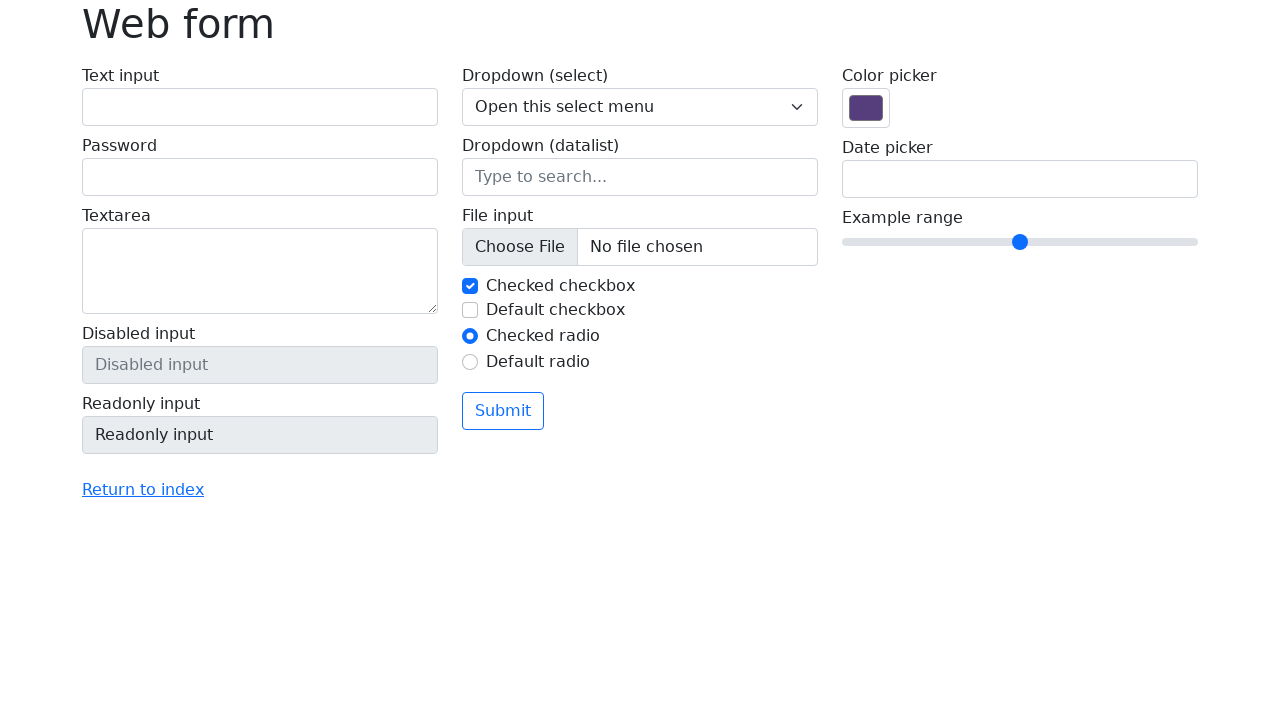

Filled text field with 'Karolin' on #my-text-id
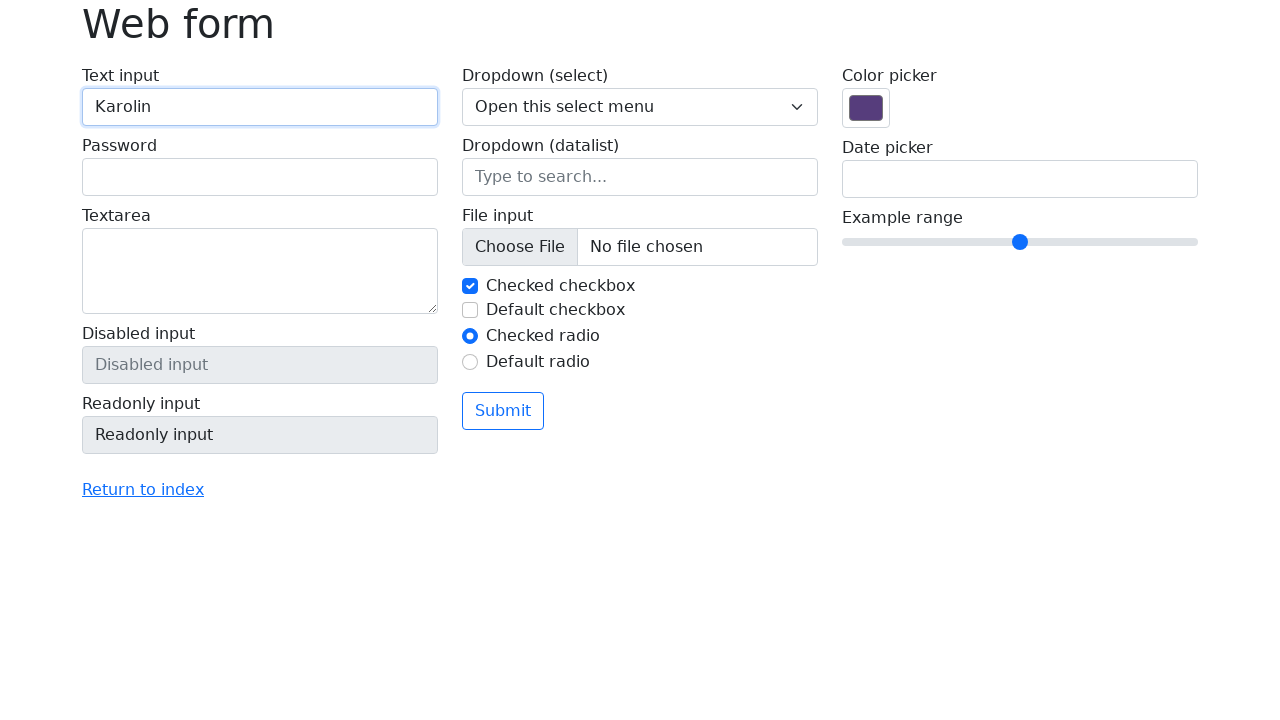

Opened a new page in the same context
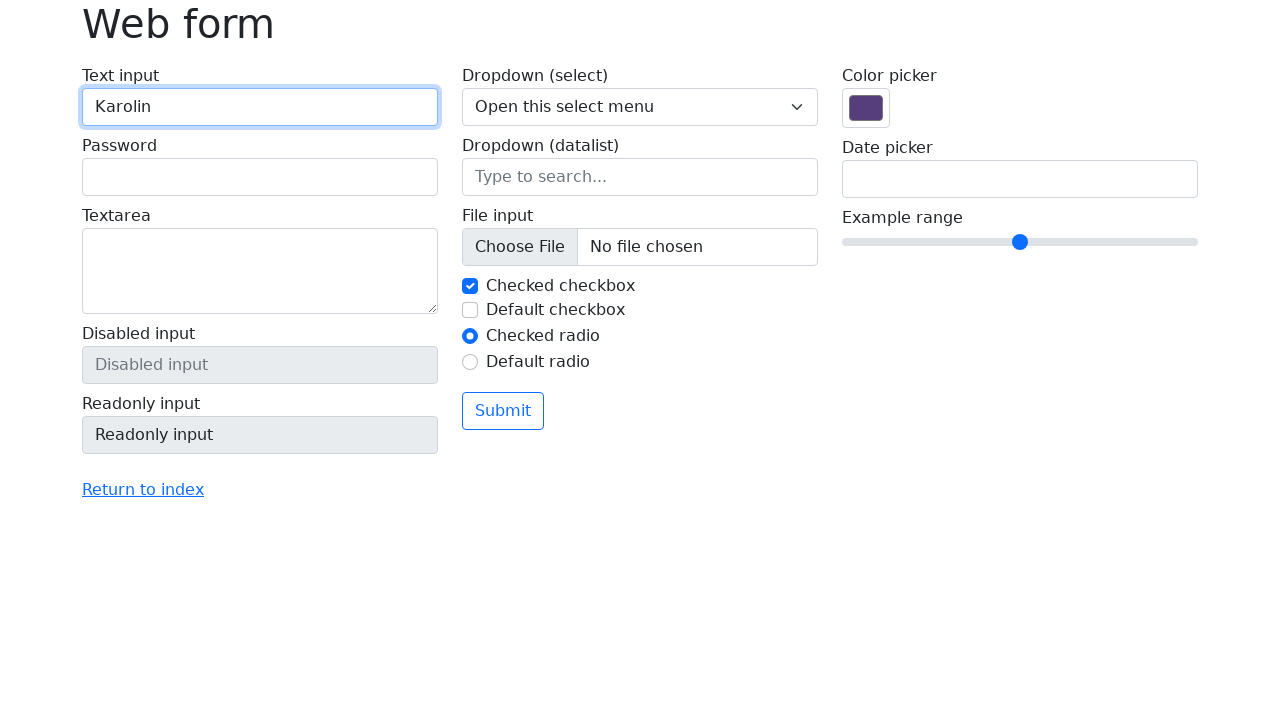

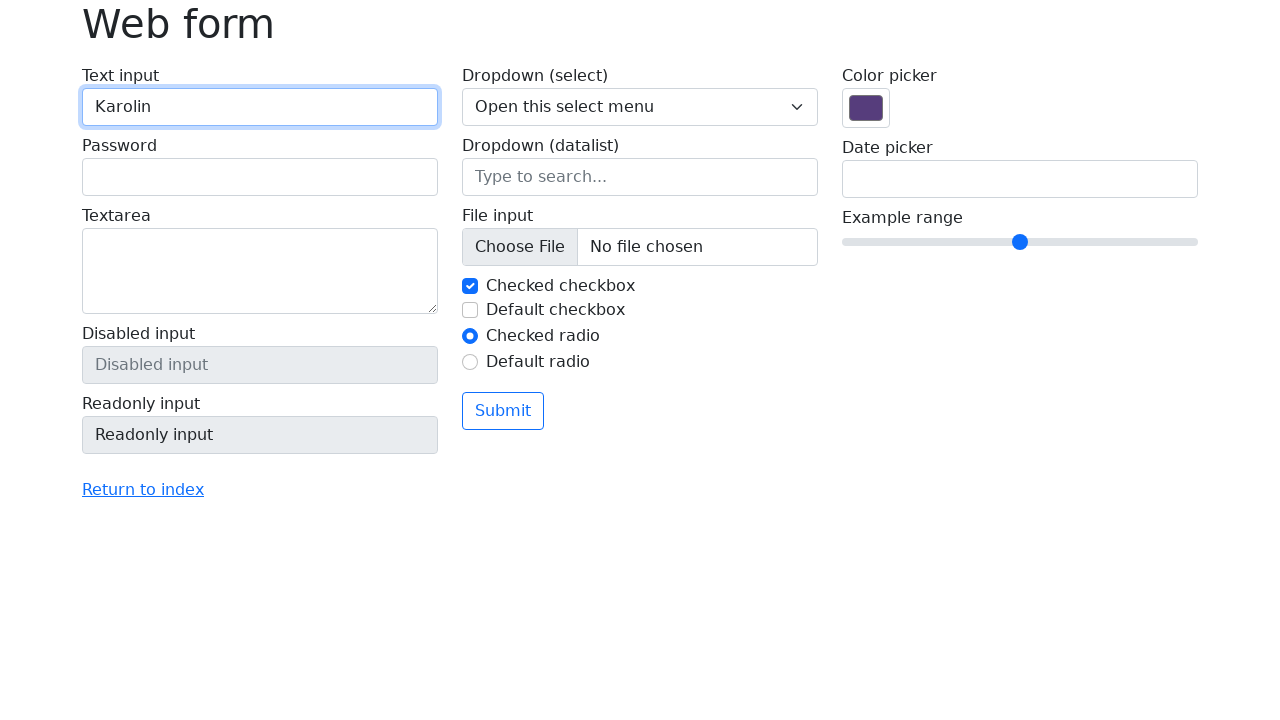